Validates that the webpage has a title set and that the title length is within acceptable SEO limits (1-72 characters)

Starting URL: https://shivaconceptdigital.com/digital1

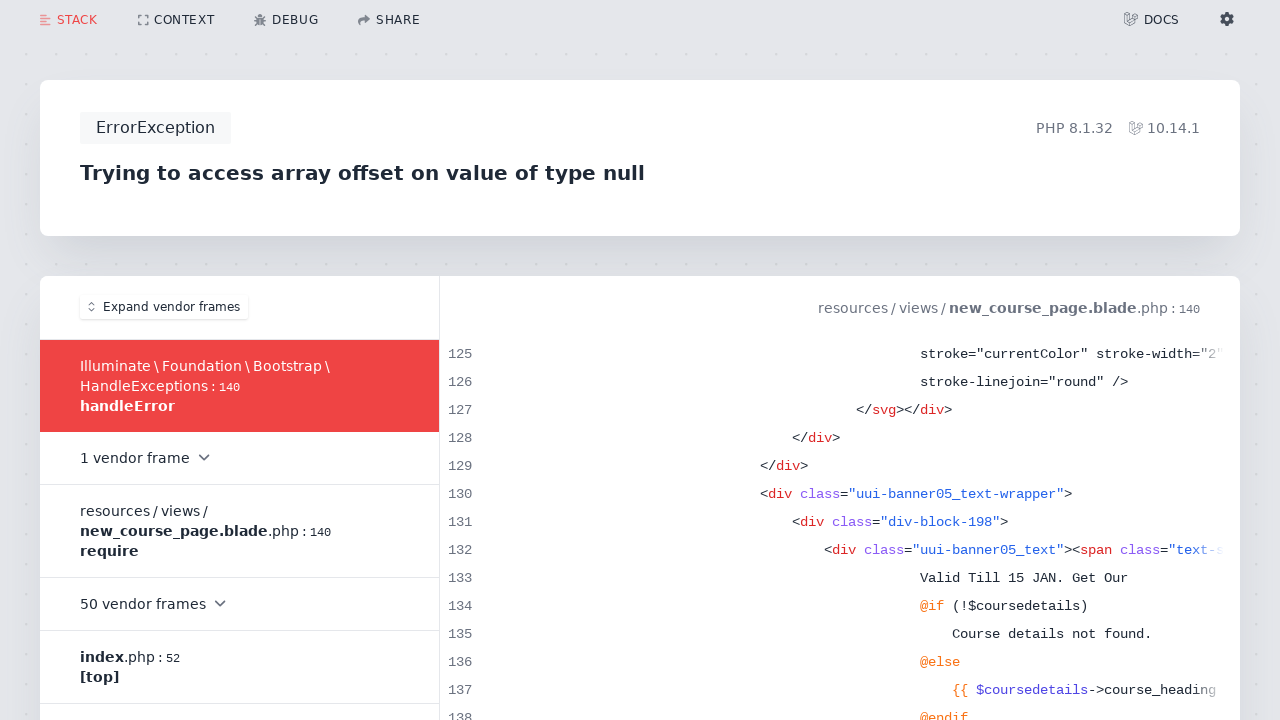

Navigated to https://shivaconceptdigital.com/digital1
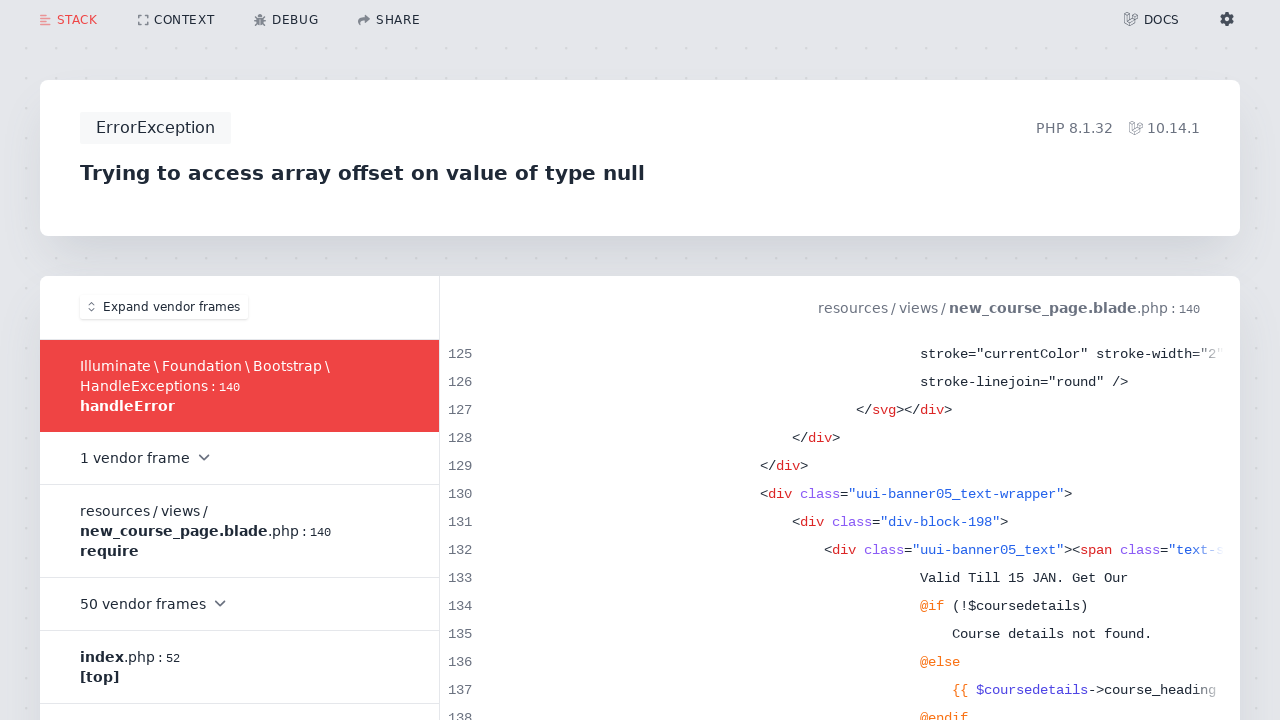

Page DOM content loaded
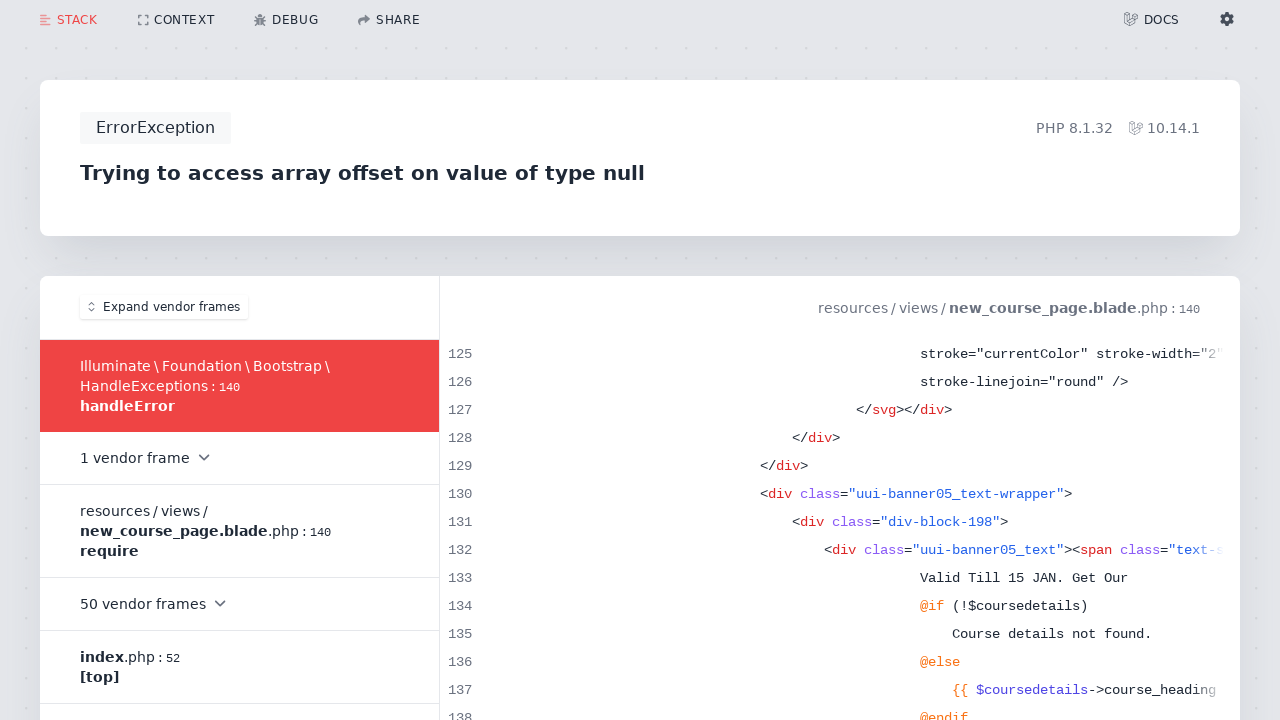

Retrieved page title: 'Trying to access array offset on value of type null'
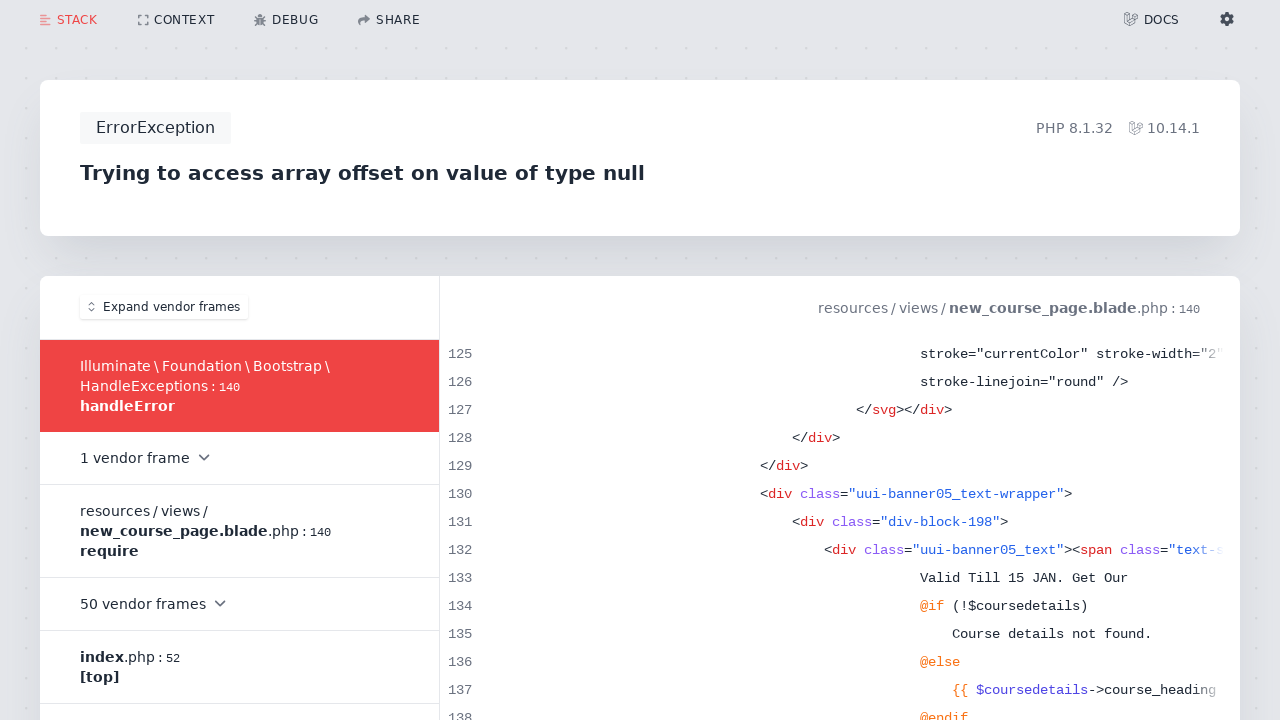

Title validation passed - length 51 is within SEO limits (1-72 characters)
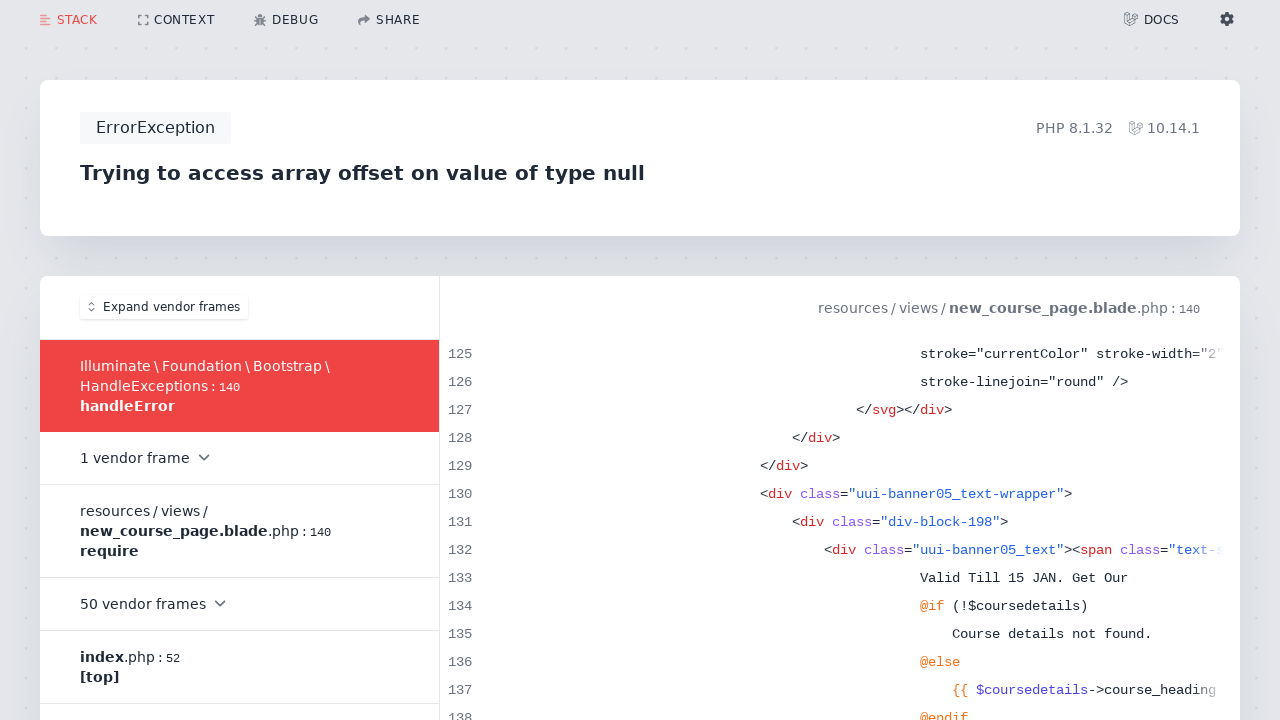

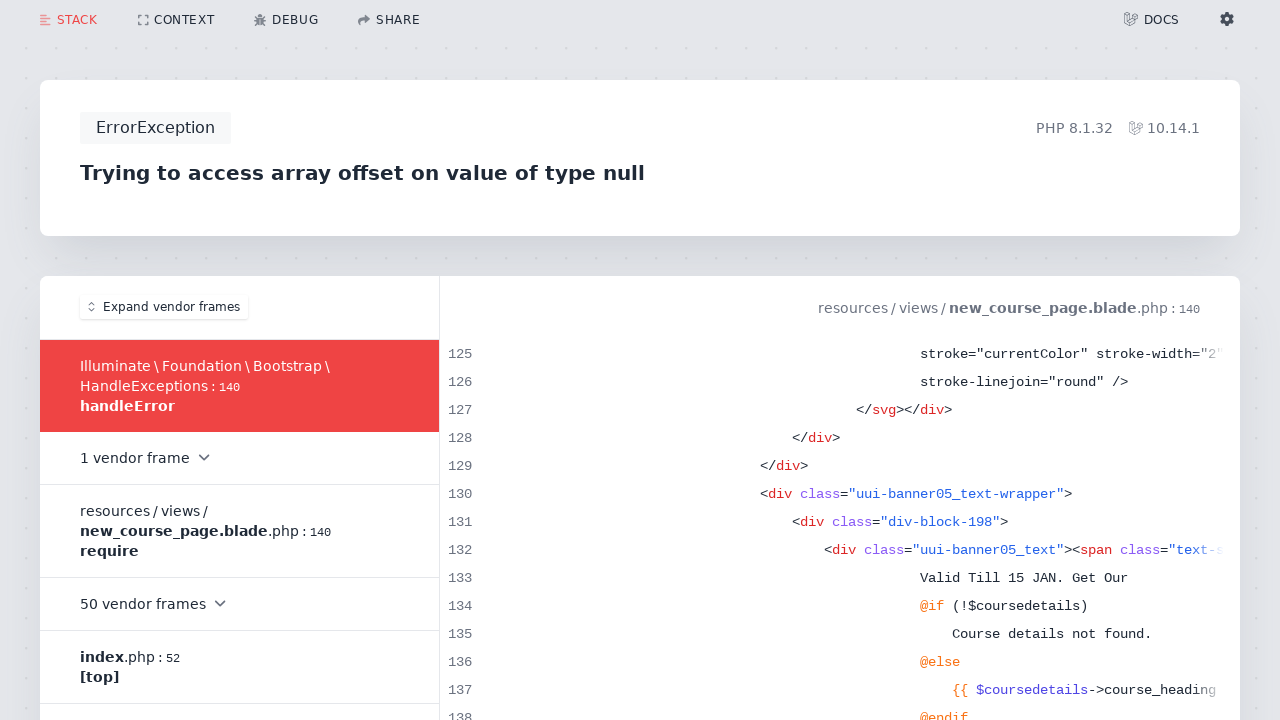